Tests drag and drop functionality by dragging element A to element B's position

Starting URL: http://the-internet.herokuapp.com/drag_and_drop

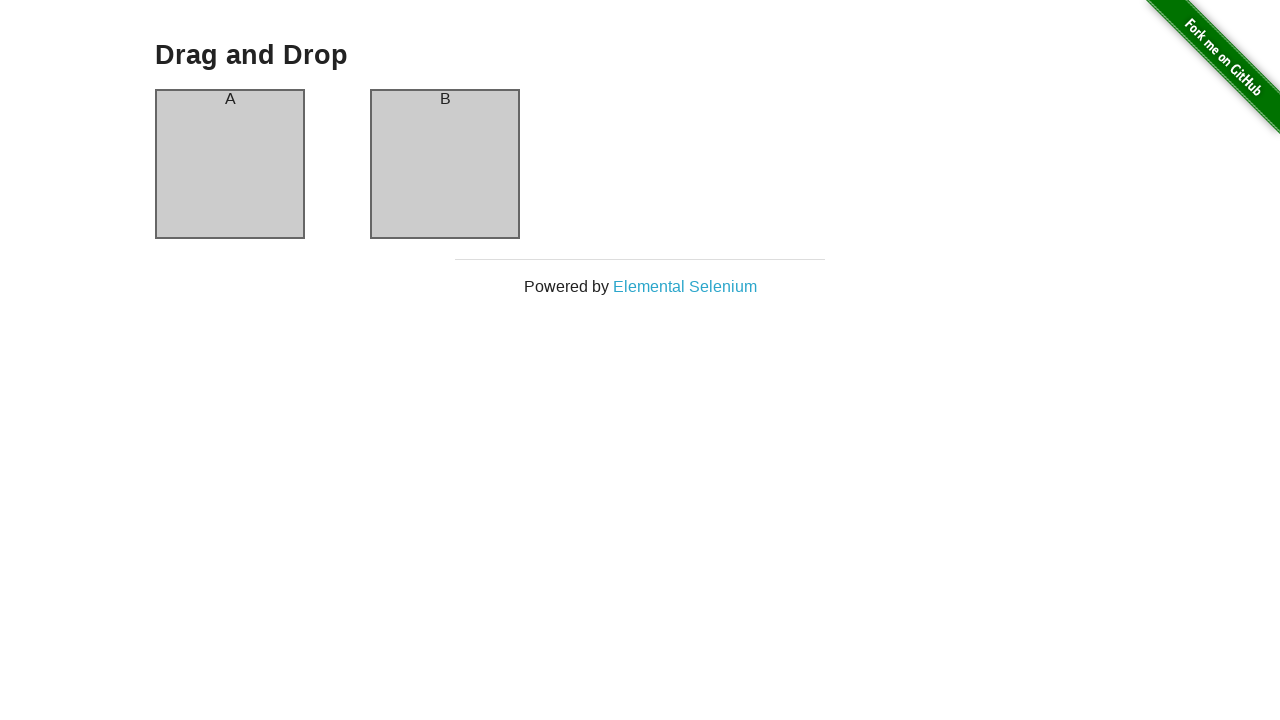

Waited for column A to be visible
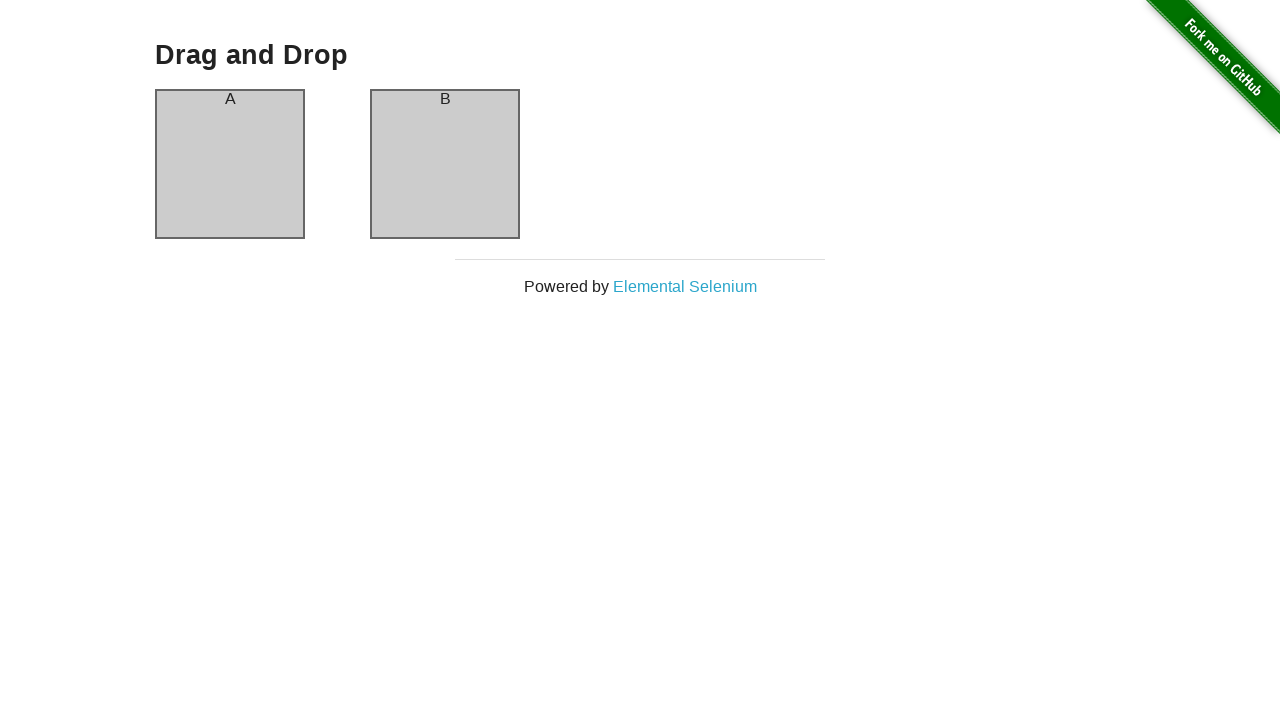

Waited for column B to be visible
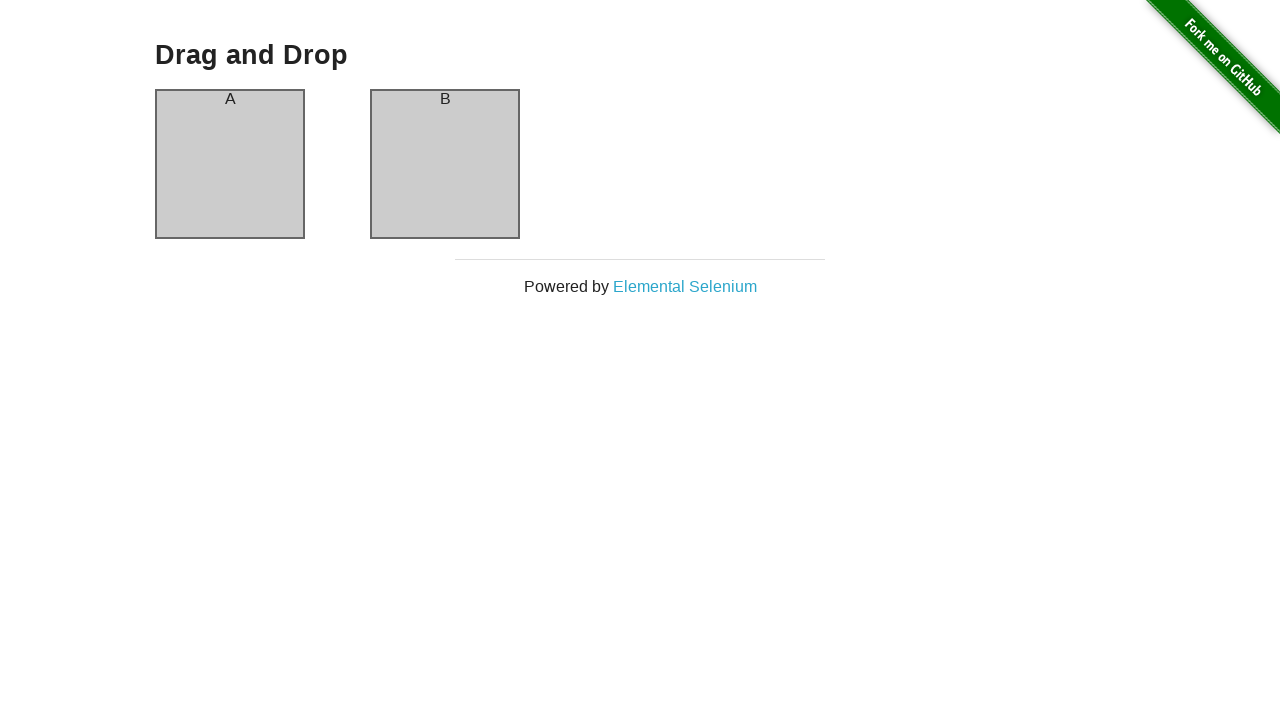

Dragged element A to element B's position at (445, 164)
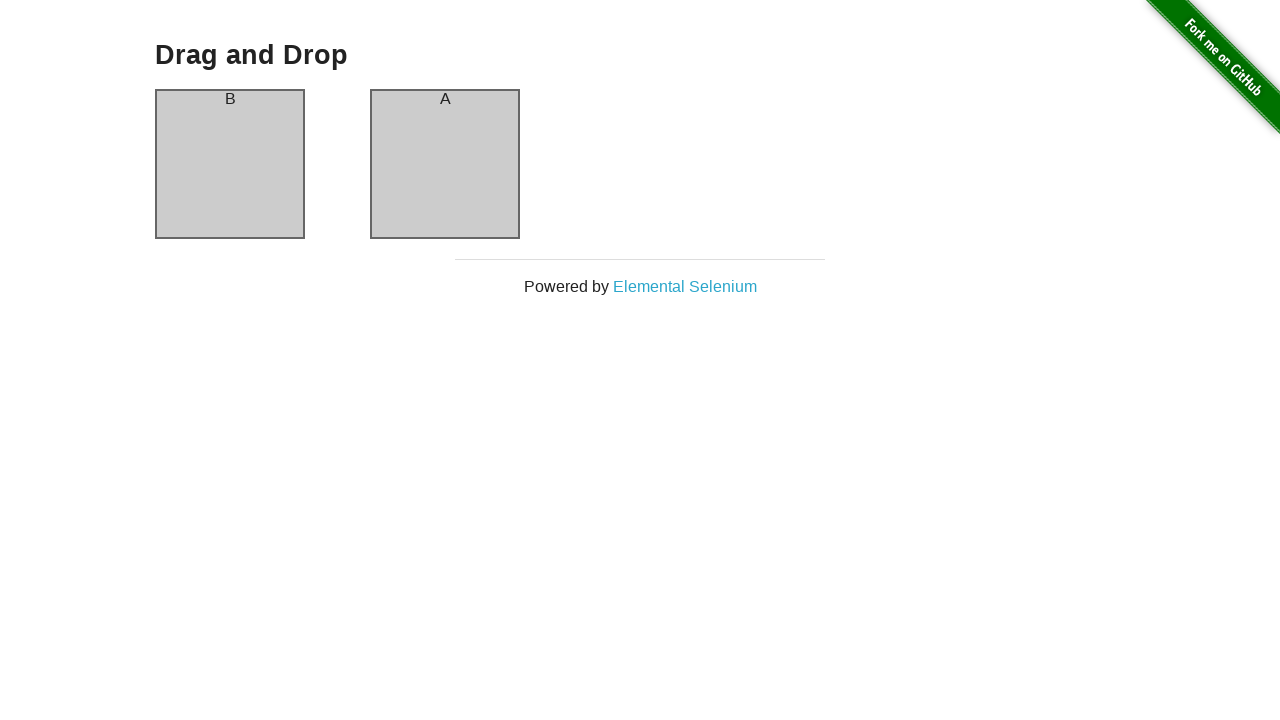

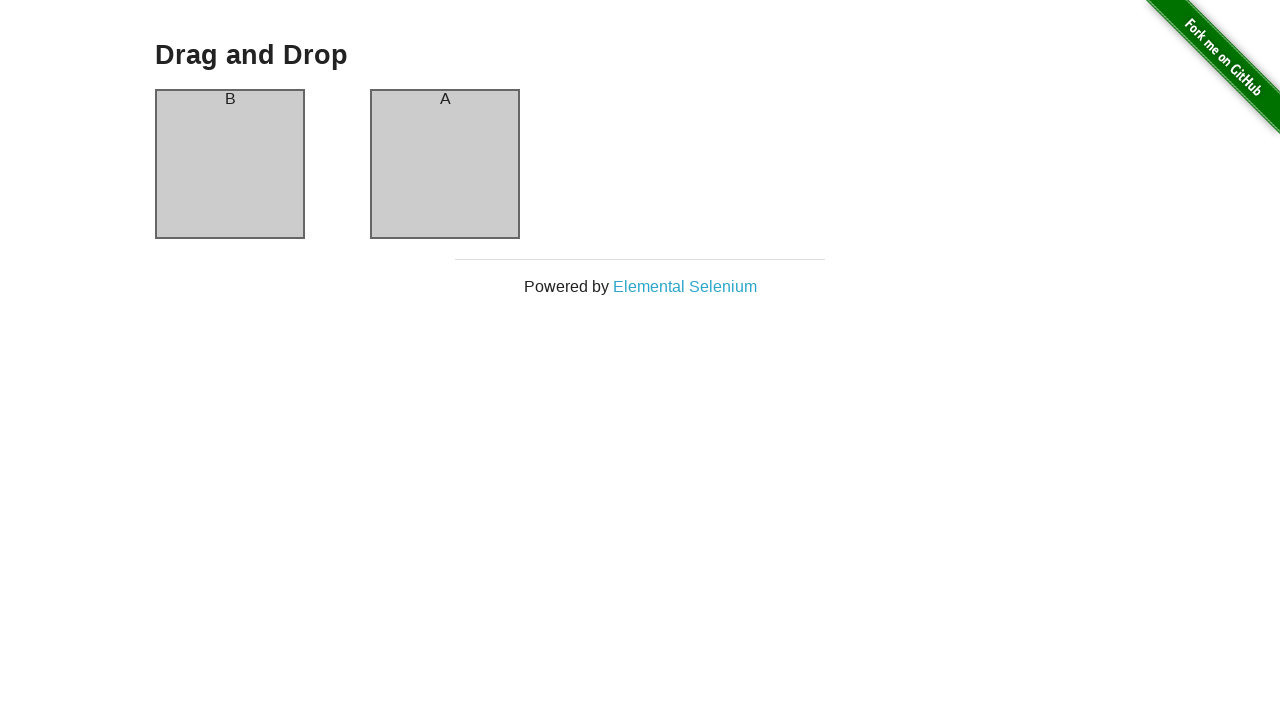